Tests clicking the Profile button in the dropdown menu to verify it's clickable

Starting URL: https://qaplayground.dev/apps/multi-level-dropdown/

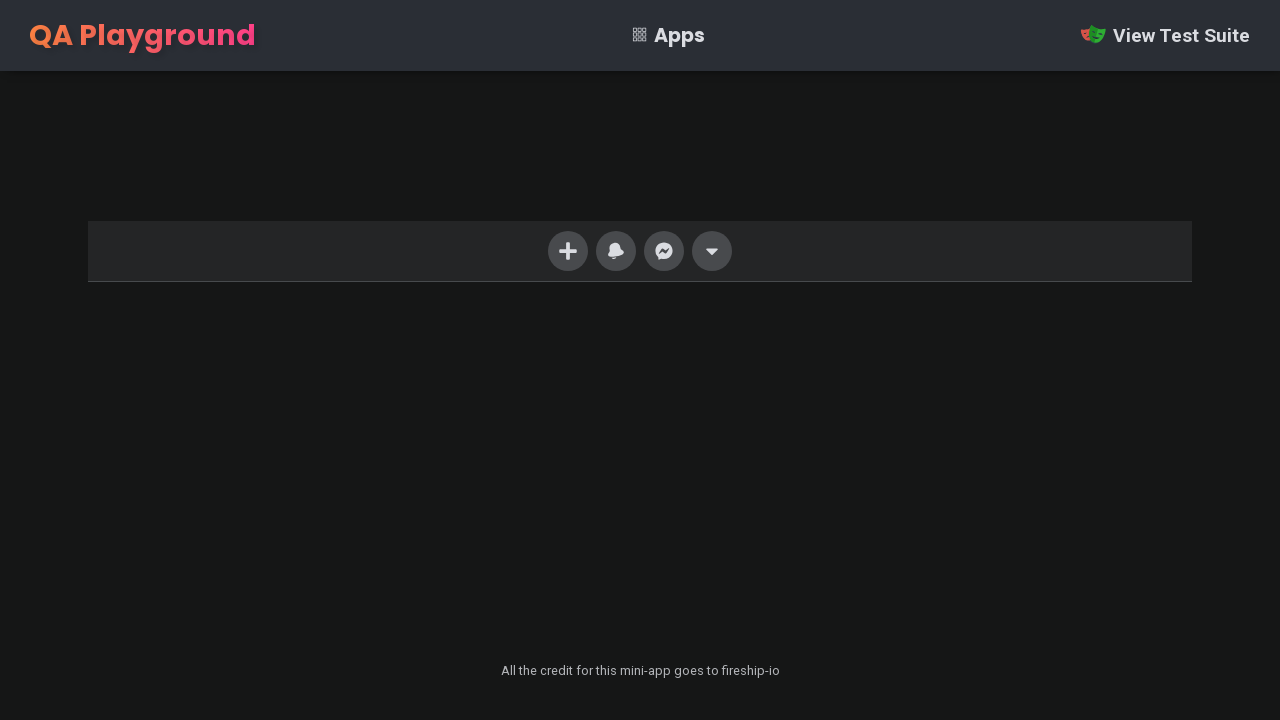

Clicked the last navigation list item to open dropdown menu at (712, 251) on xpath=//ul/li[last()]
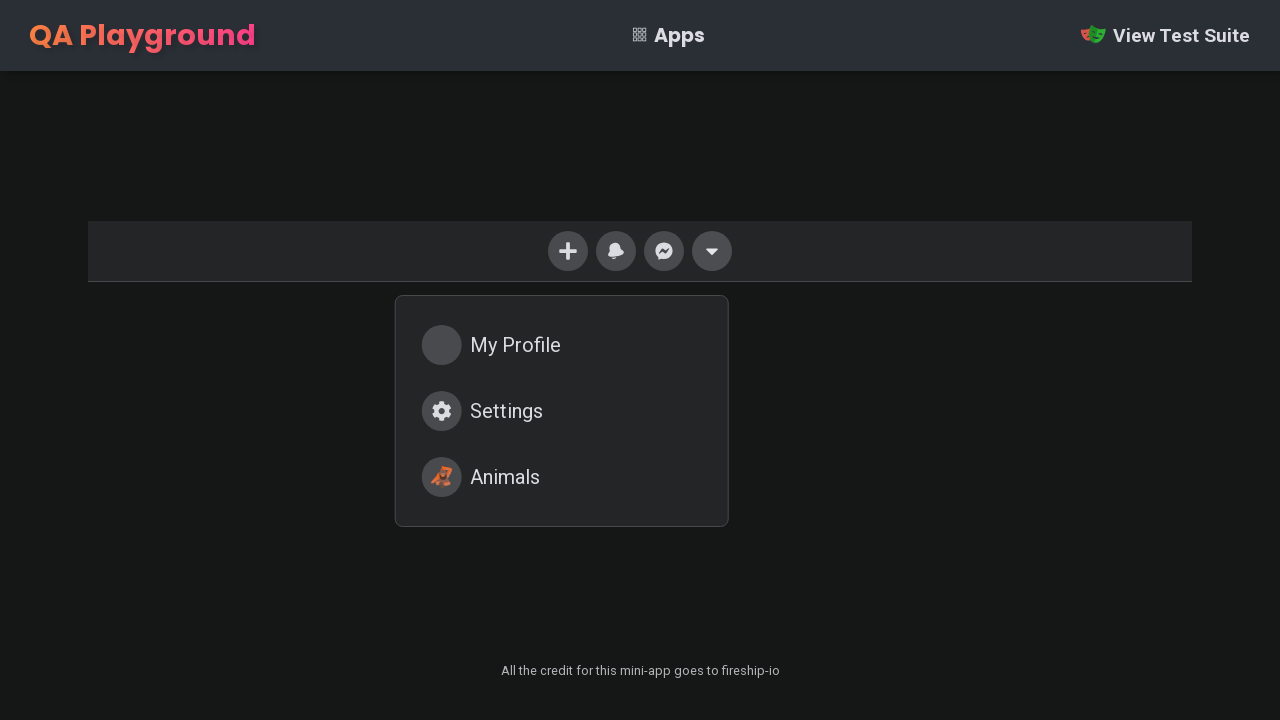

Dropdown menu became visible
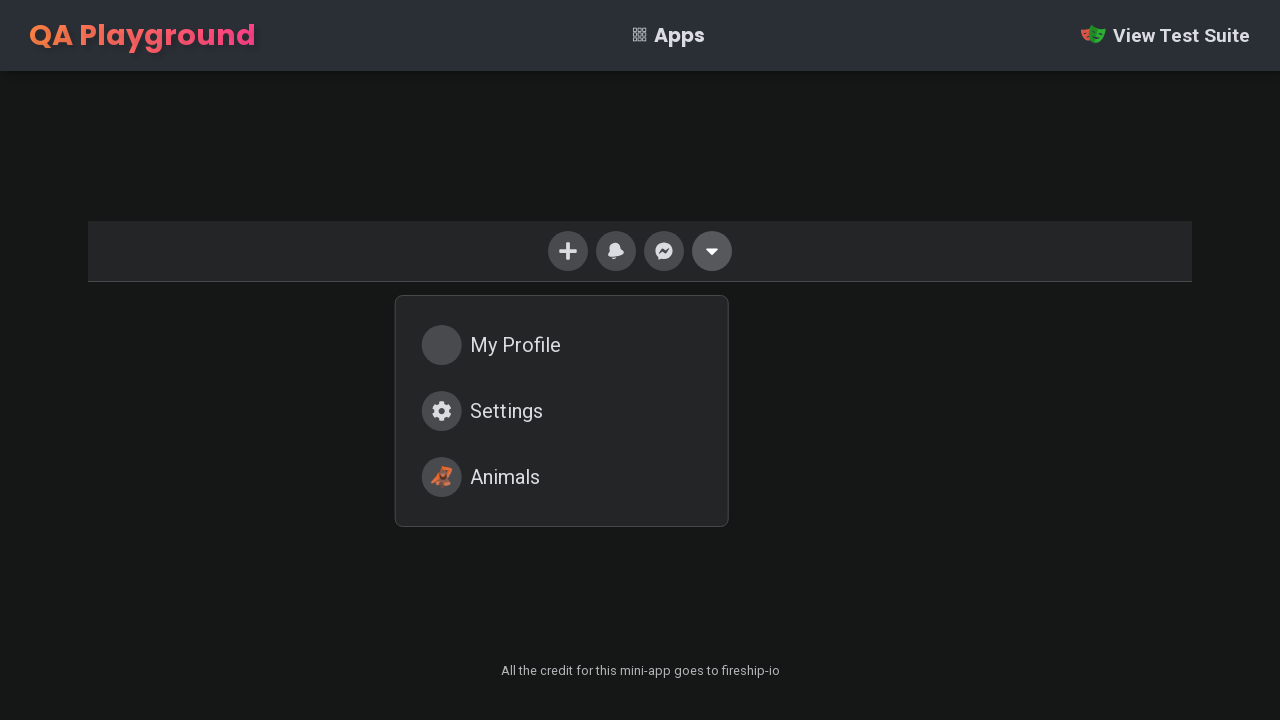

Clicked Profile button in dropdown menu at (562, 345) on xpath=//div[@class='menu']/a[1]
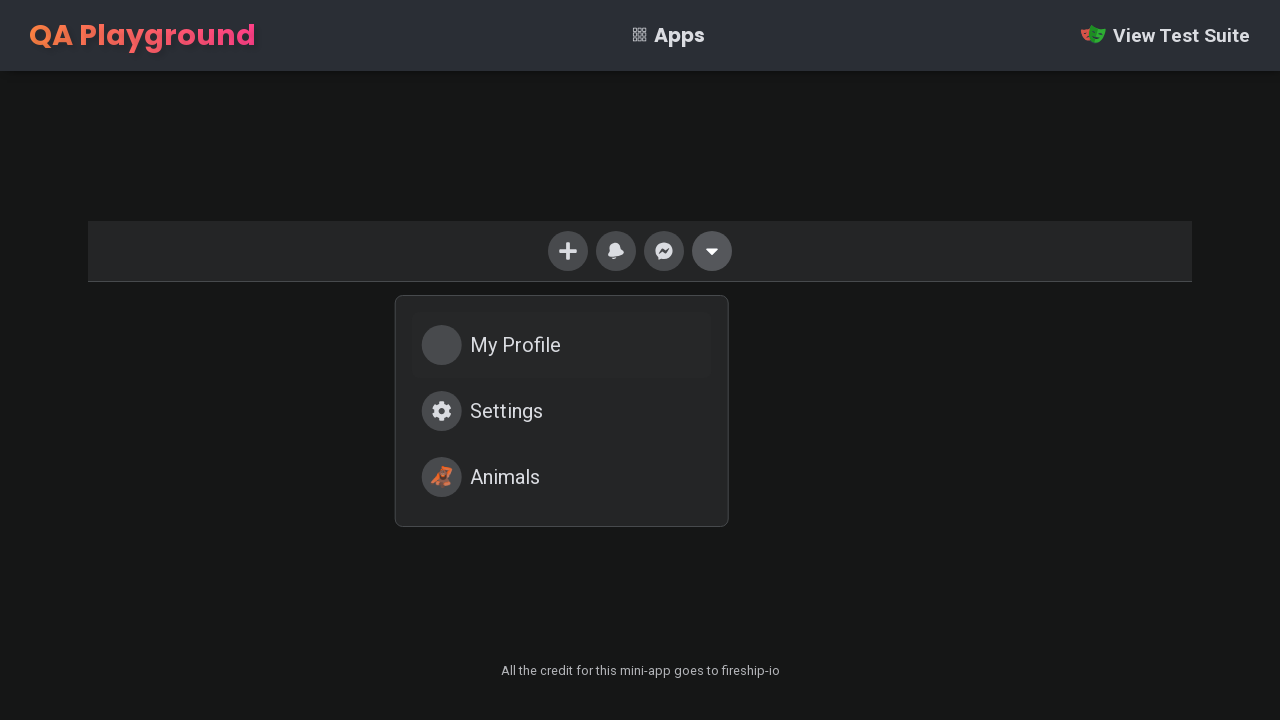

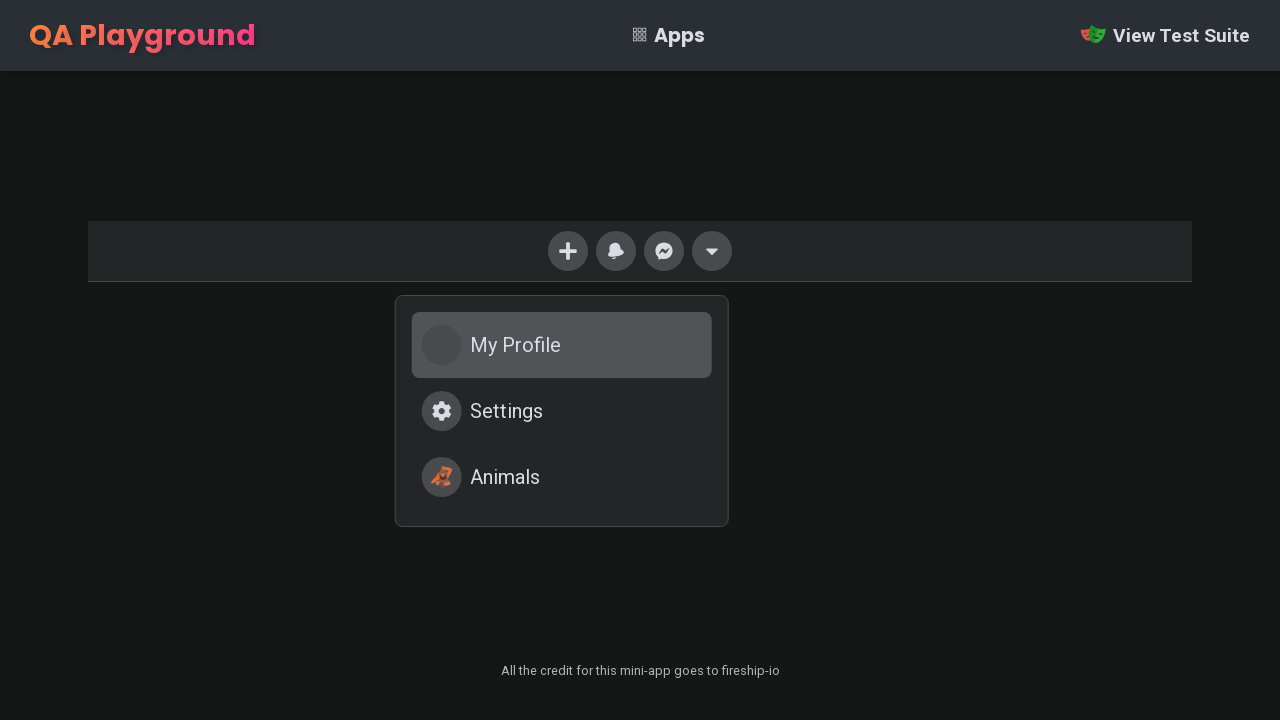